Tests XPath sibling locator functionality by locating and retrieving text from header buttons using following-sibling axis

Starting URL: https://rahulshettyacademy.com/AutomationPractice/

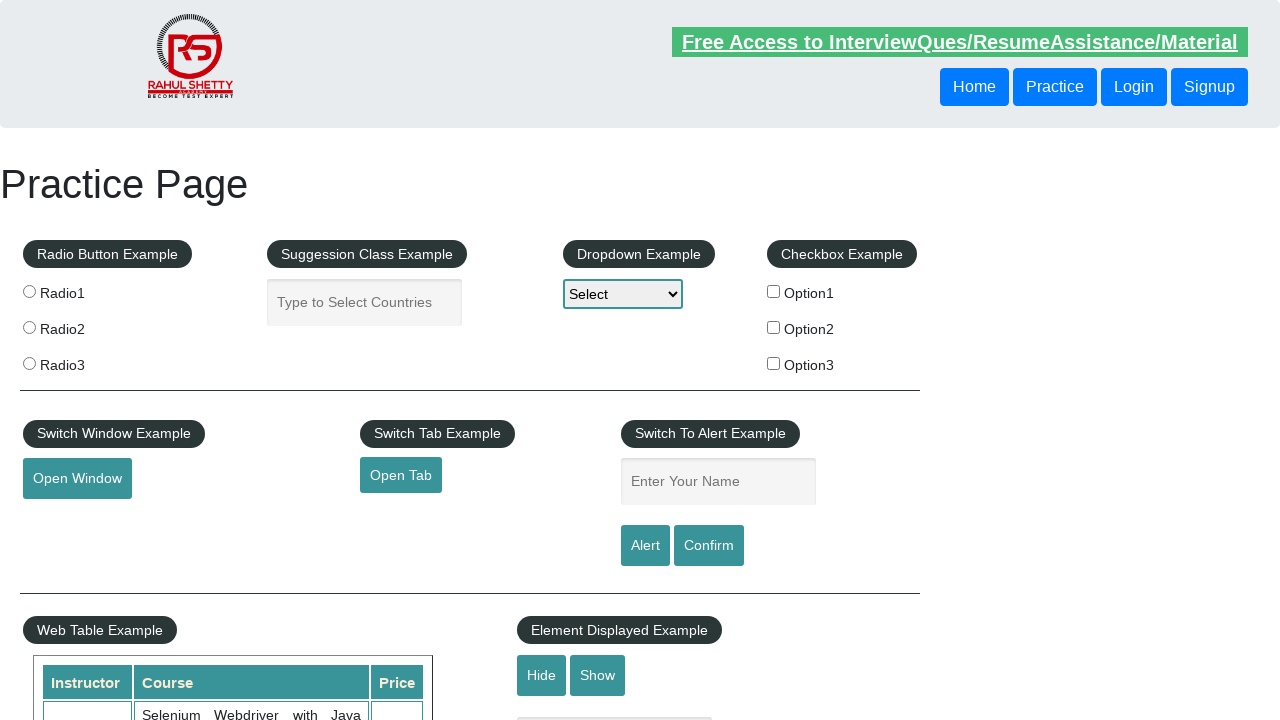

Navigated to AutomationPractice page
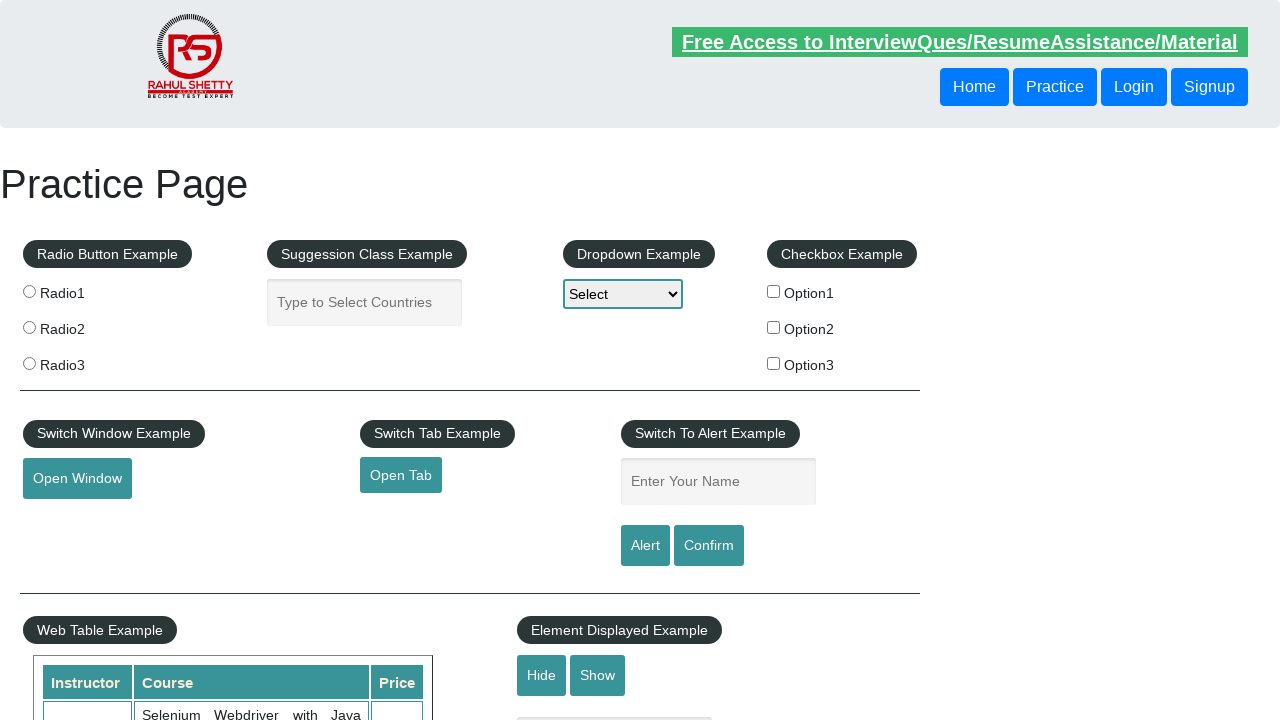

Retrieved text from second header button using direct XPath
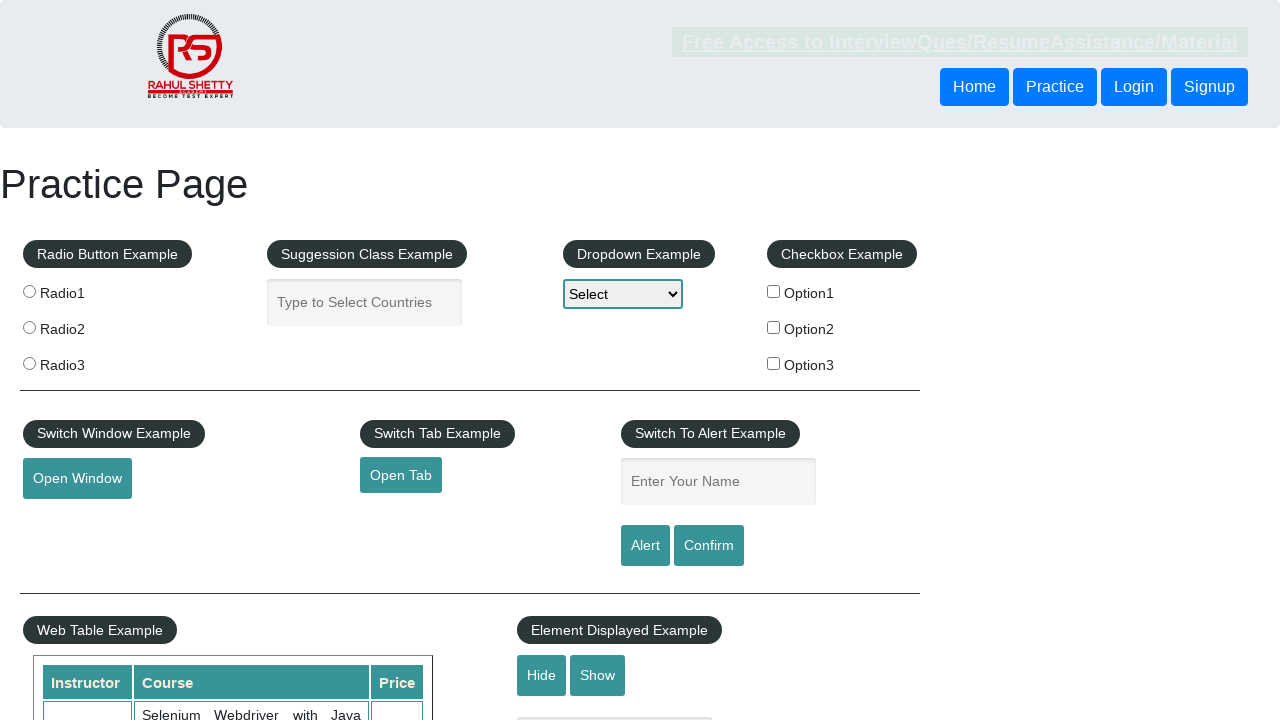

Retrieved text from button using following-sibling XPath axis
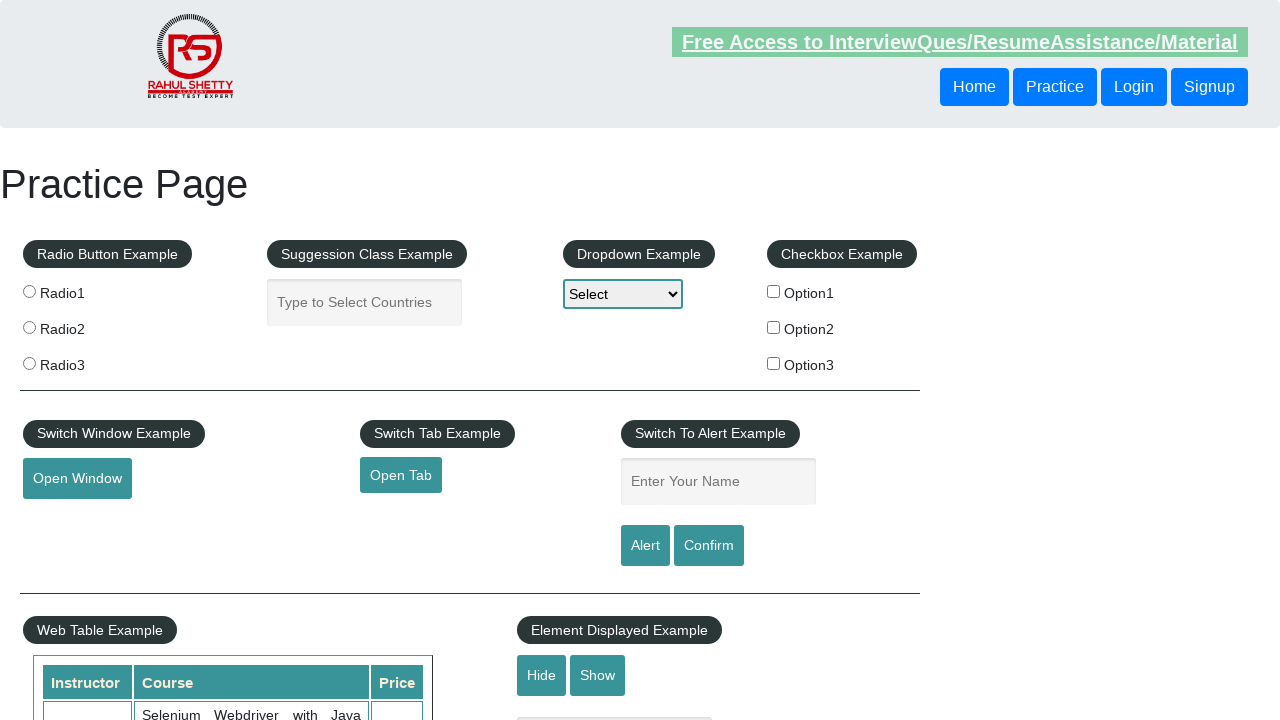

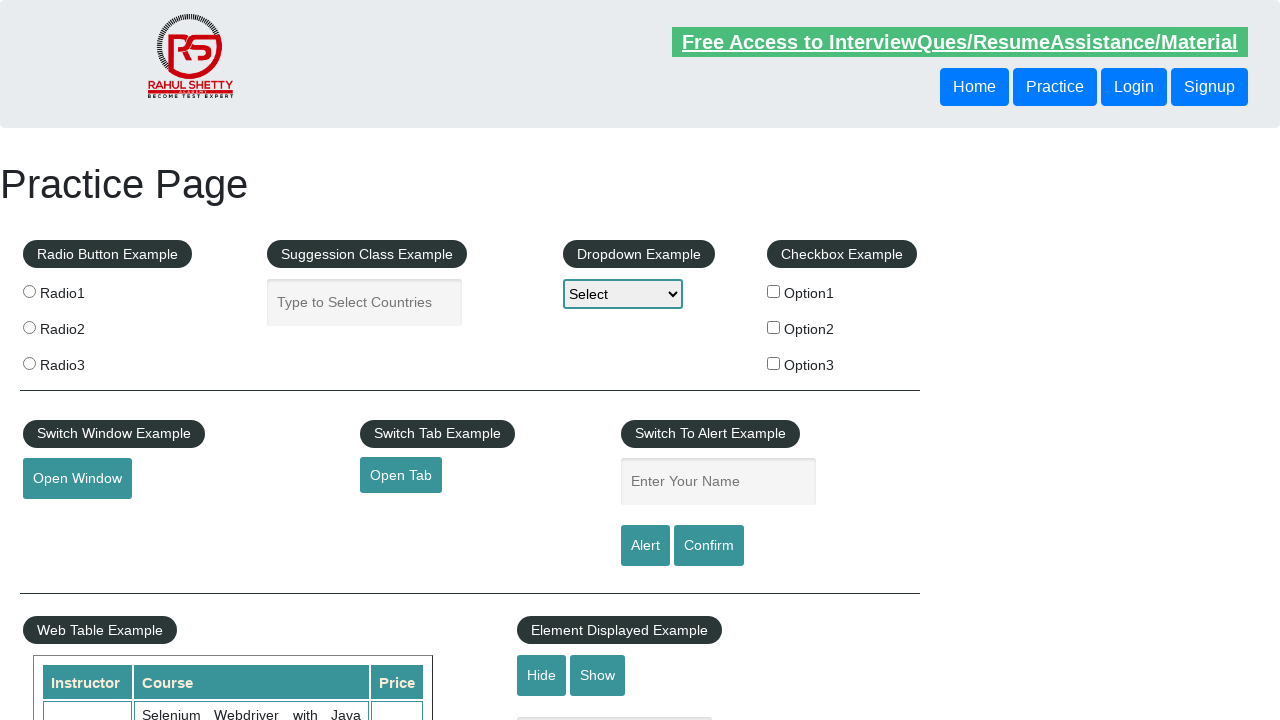